Tests radio button selection and input field interaction on a practice page by clicking BMW radio button, then Benz radio button, and finally clicking on an autosuggest input field

Starting URL: https://www.letskodeit.com/practice

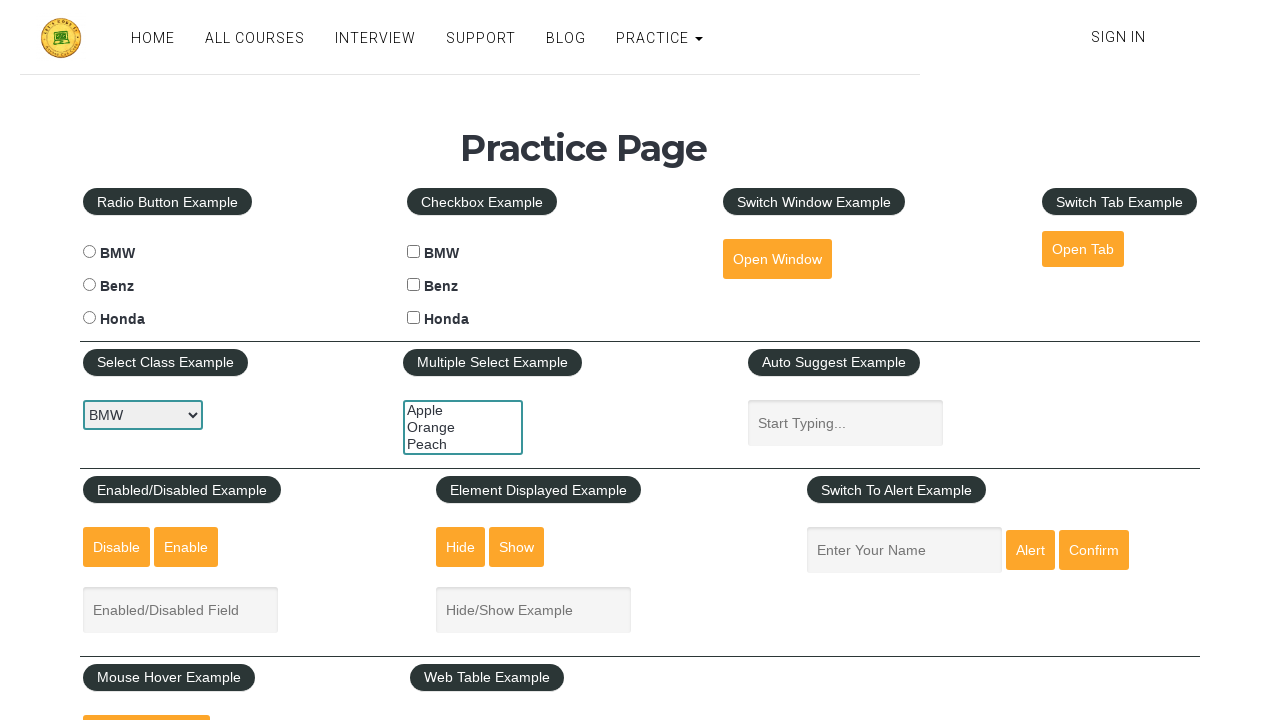

Clicked BMW radio button at (89, 252) on input#bmwradio
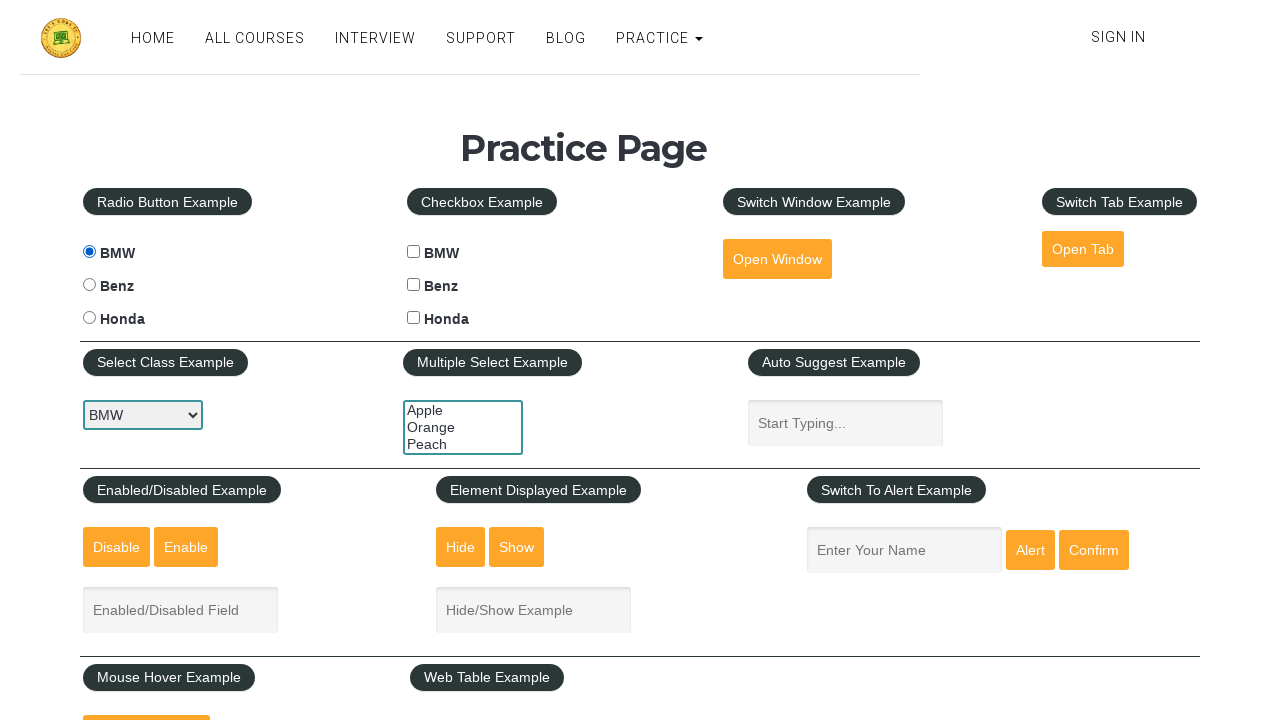

Clicked Benz radio button at (89, 285) on input#benzradio
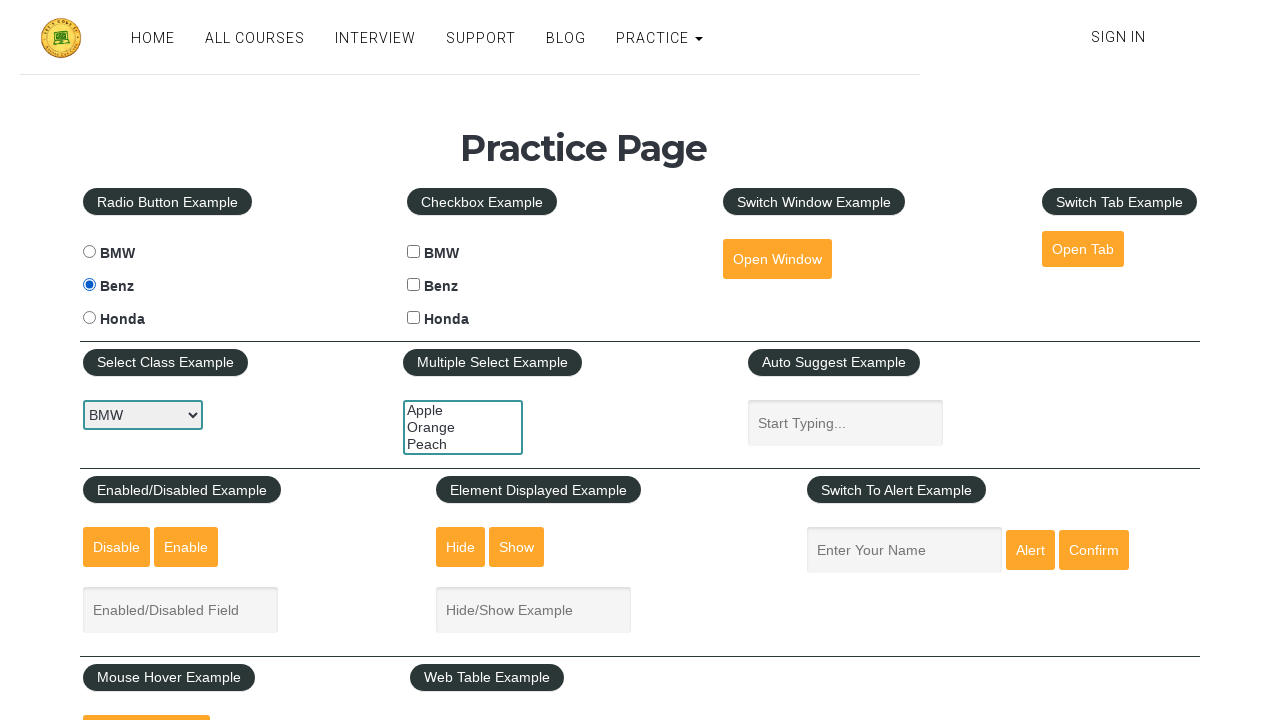

Clicked on autosuggest input field at (845, 423) on input#autosuggest
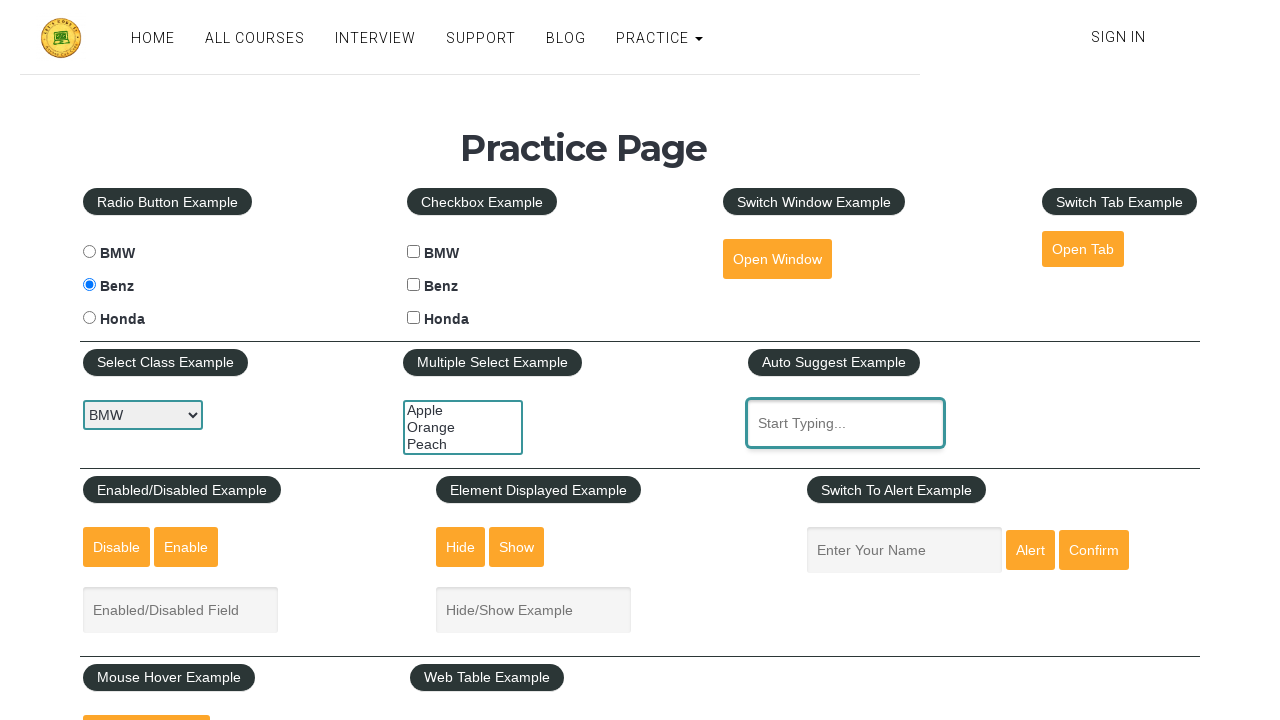

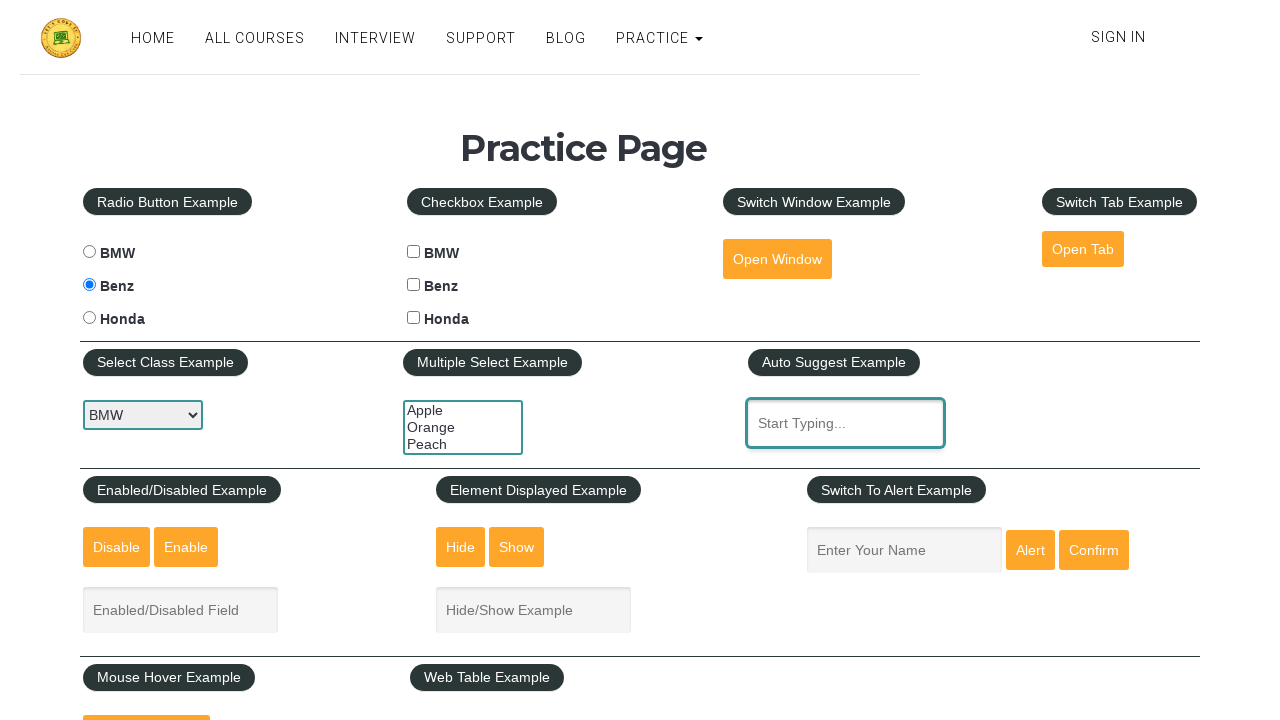